Fills out a comprehensive form with various input types including text fields, radio buttons, date picker, dropdown, checkboxes, and submits the form

Starting URL: https://katalon-test.s3.amazonaws.com/demo-aut/dist/html/form.html

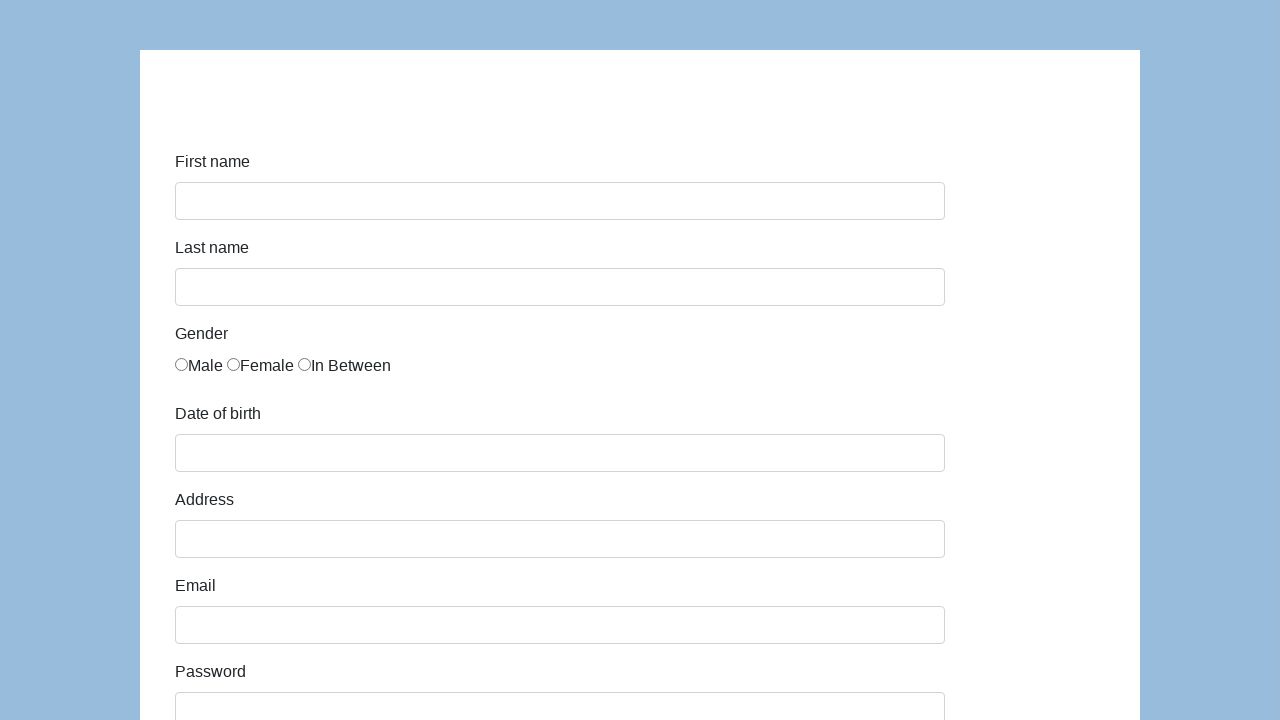

Filled first name field with 'Jan' on #first-name
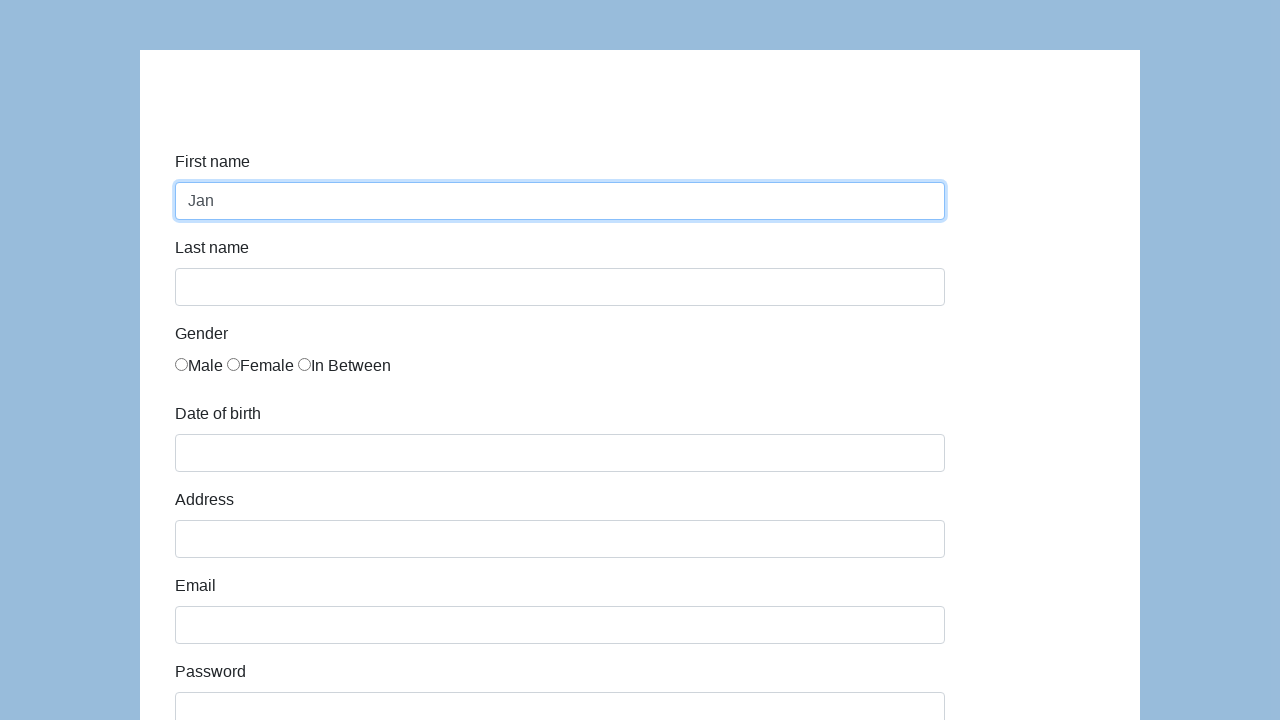

Filled last name field with 'Kowalski' on #last-name
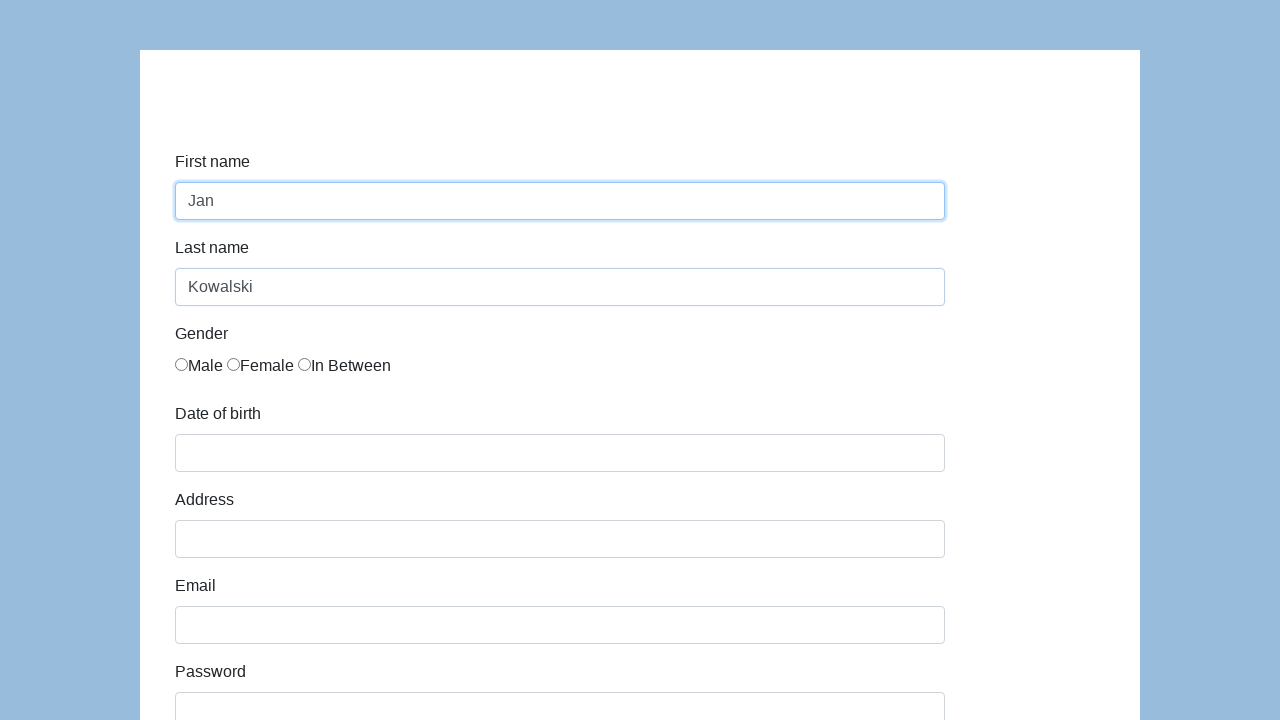

Selected Male gender radio button at (182, 364) on input[name='gender']:first-of-type
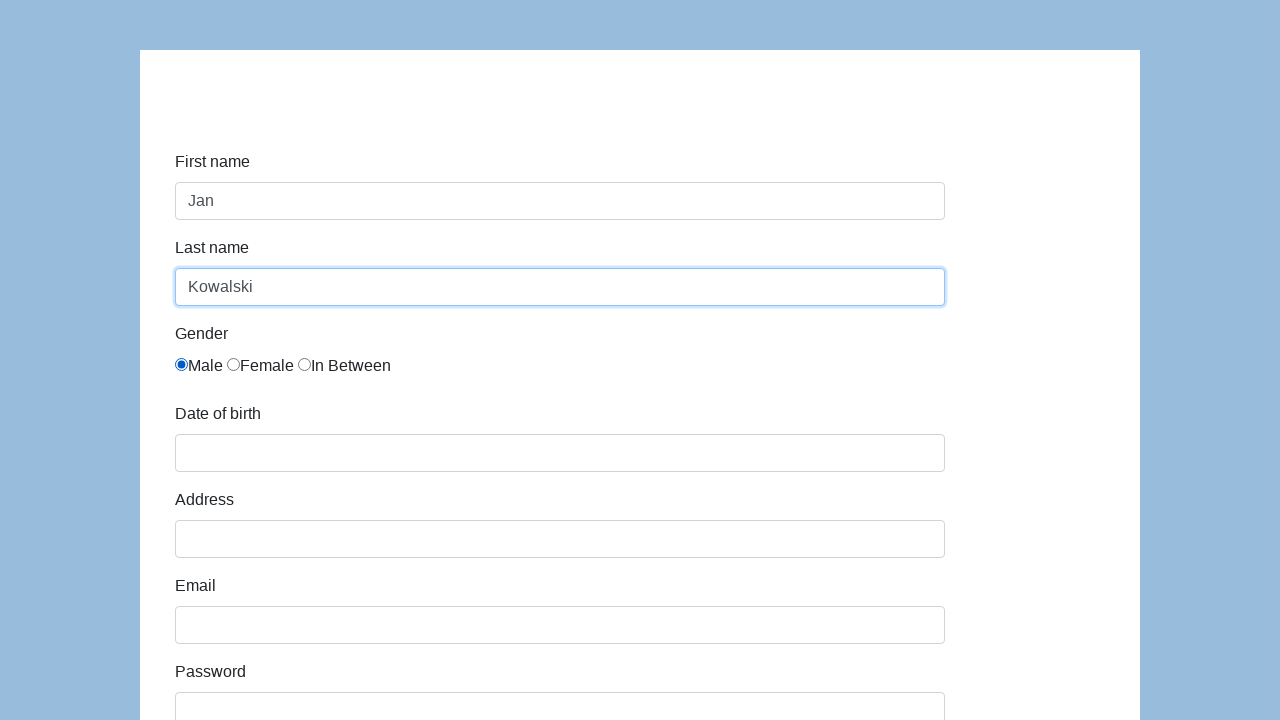

Filled date of birth field with '05/22/2010' on #dob
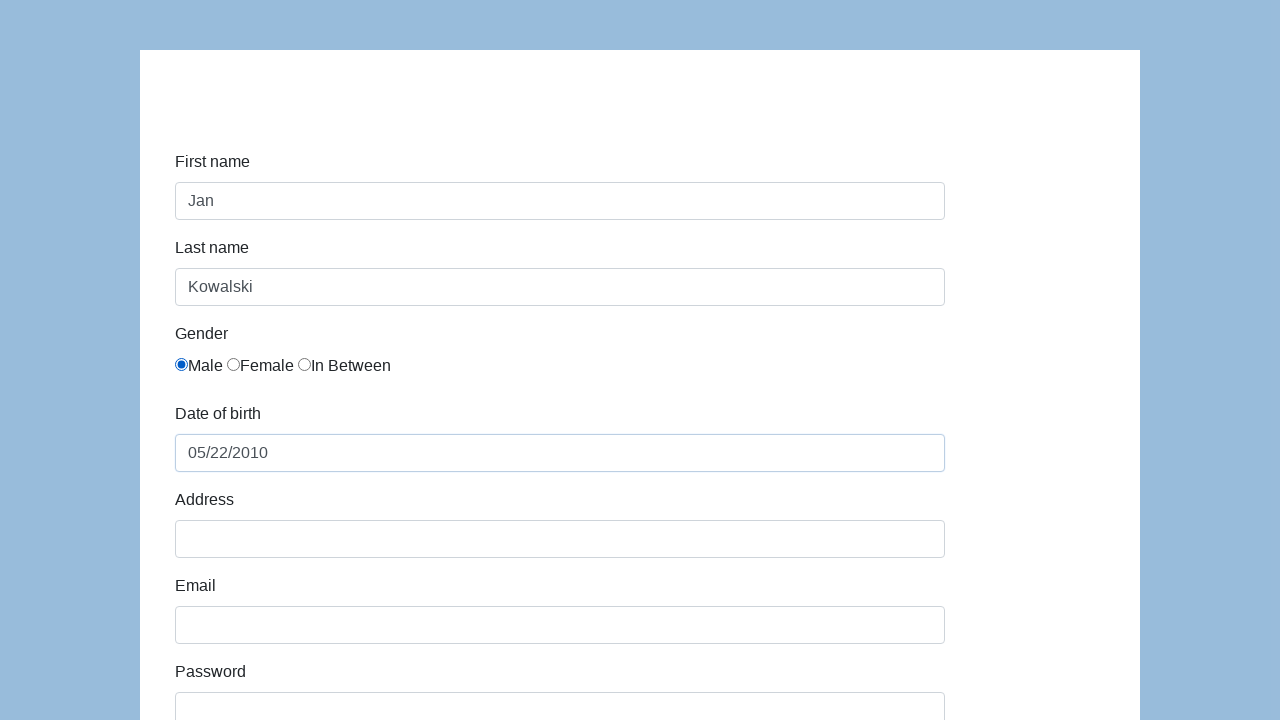

Filled address field with 'ul.Karmelkowa 25/1' on #address
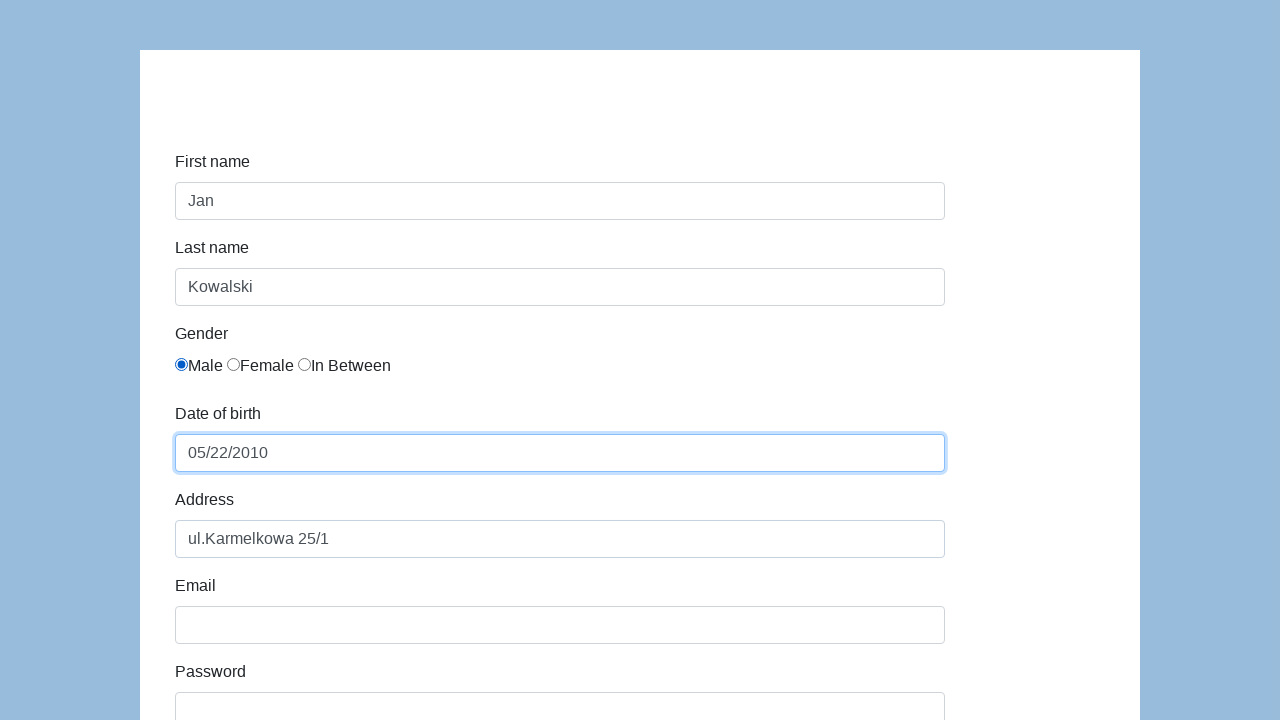

Filled email field with 'testuser347@example.com' on #email
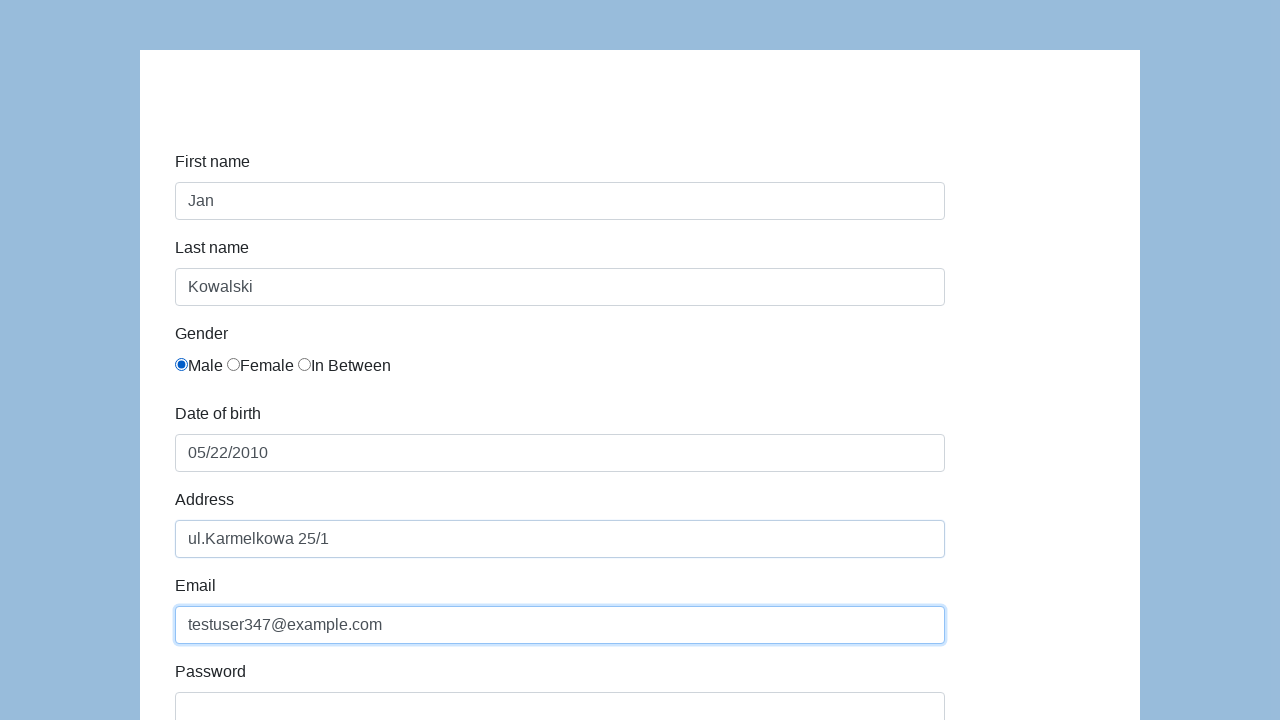

Filled password field with 'SecurePass789' on #password
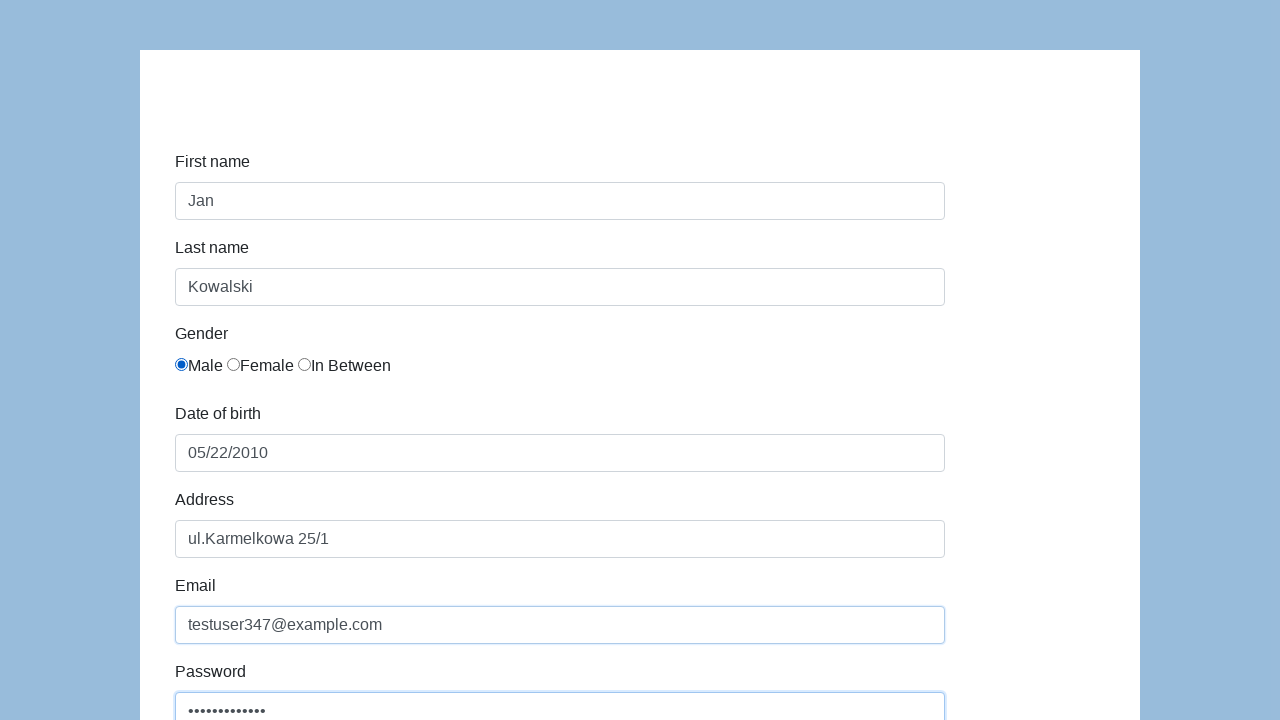

Filled company name field with 'Black Panthers' on #company
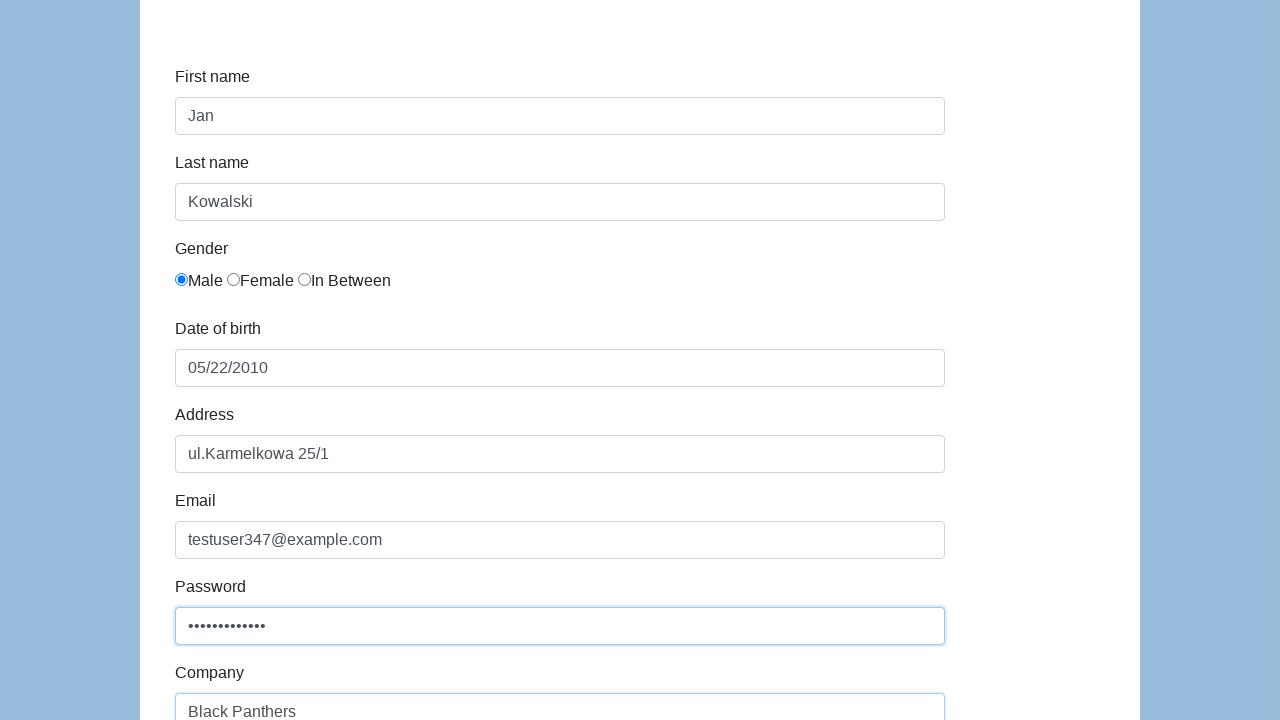

Selected 'Manager' from role dropdown on #role
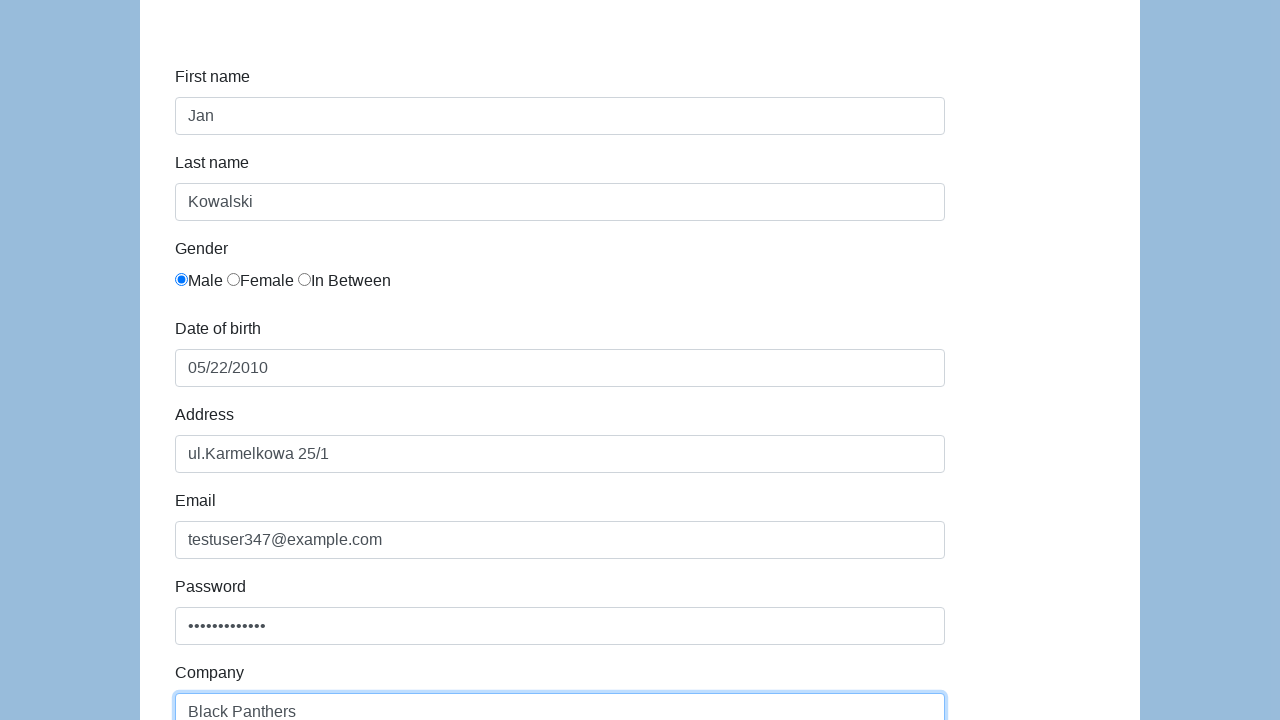

Clicked first development ways checkbox at (182, 360) on div.col-sm-10.development-ways >> input >> nth=0
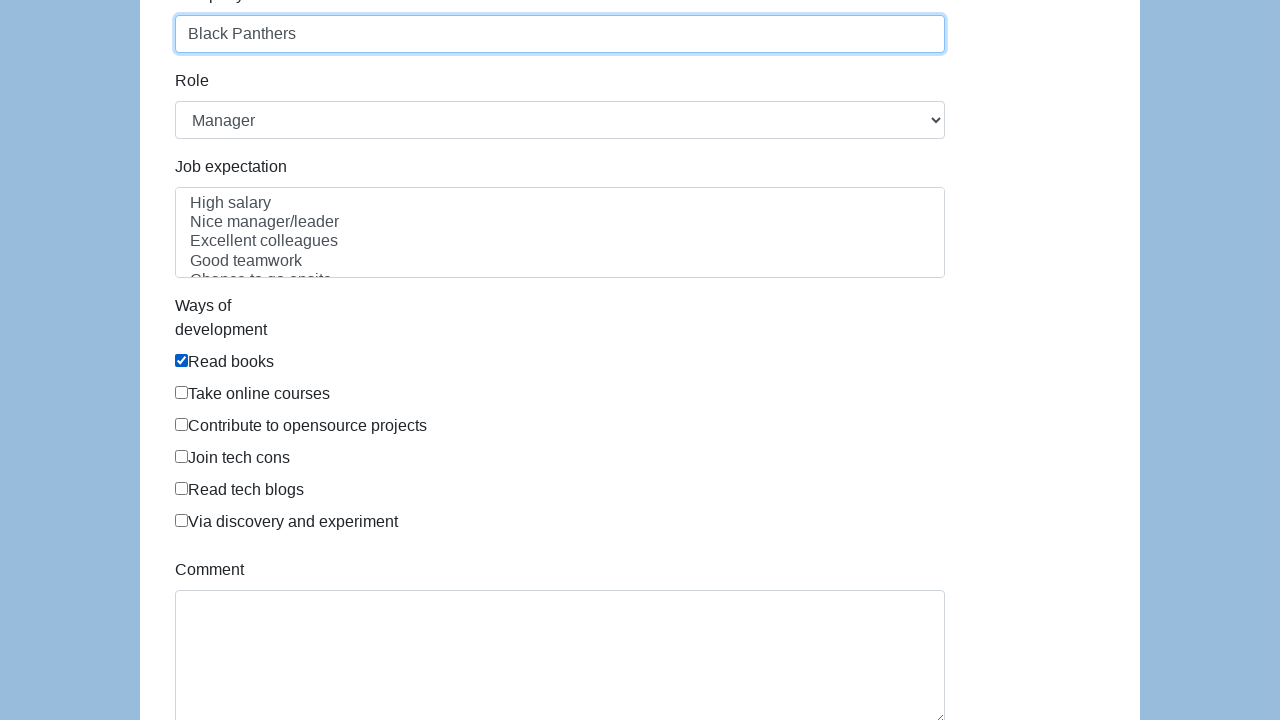

Clicked second development ways checkbox at (182, 392) on div.col-sm-10.development-ways >> input >> nth=1
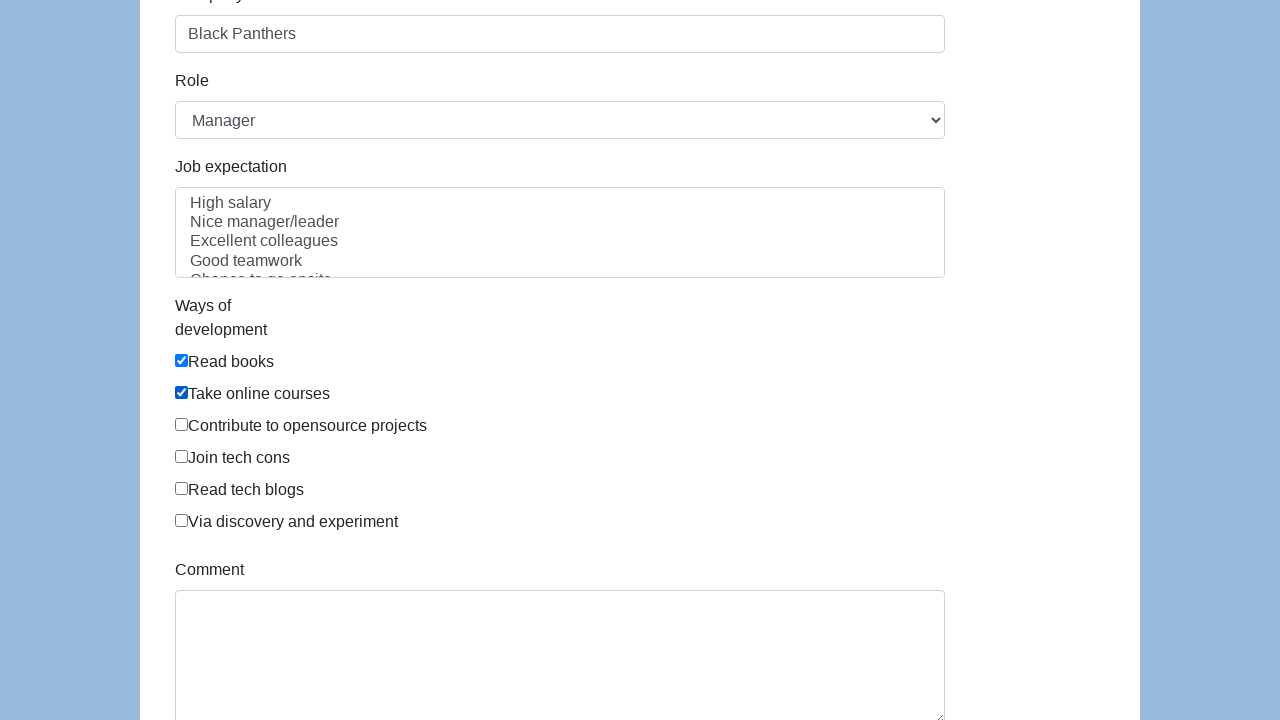

Clicked sixth checkbox on the page at (182, 424) on xpath=//div//label//input >> nth=5
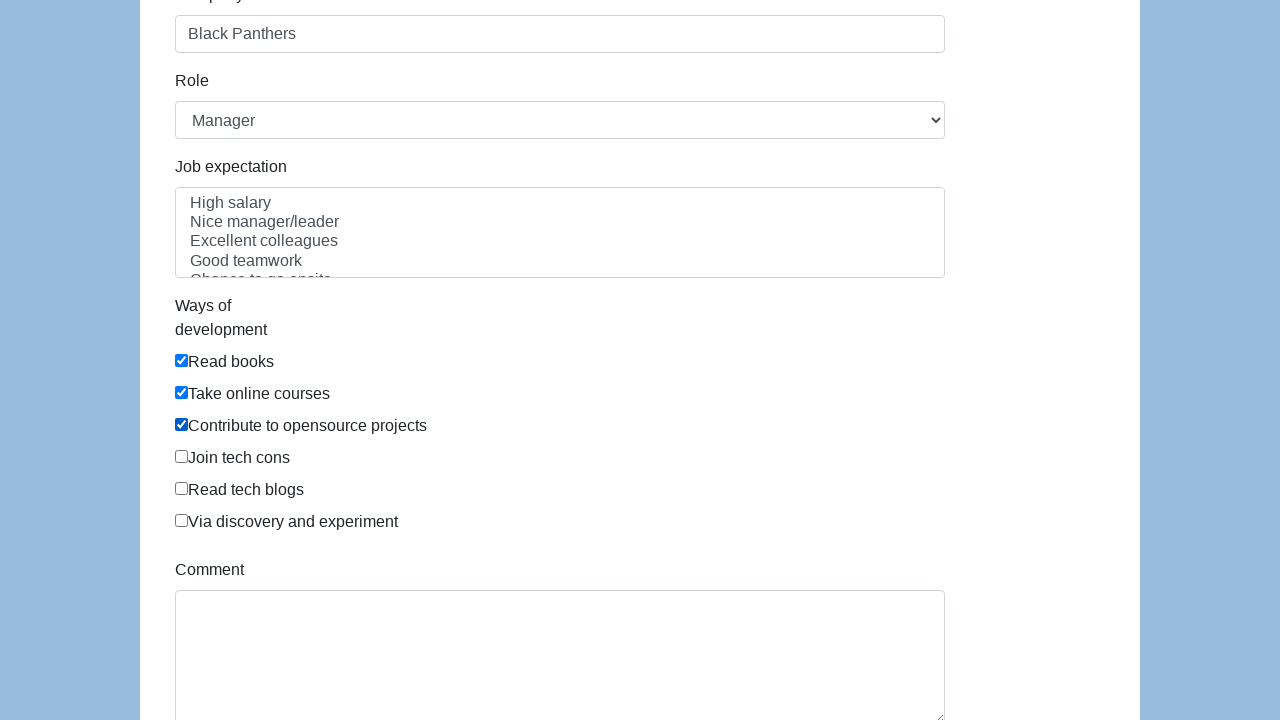

Filled comment field with 'Test automation form submission' on #comment
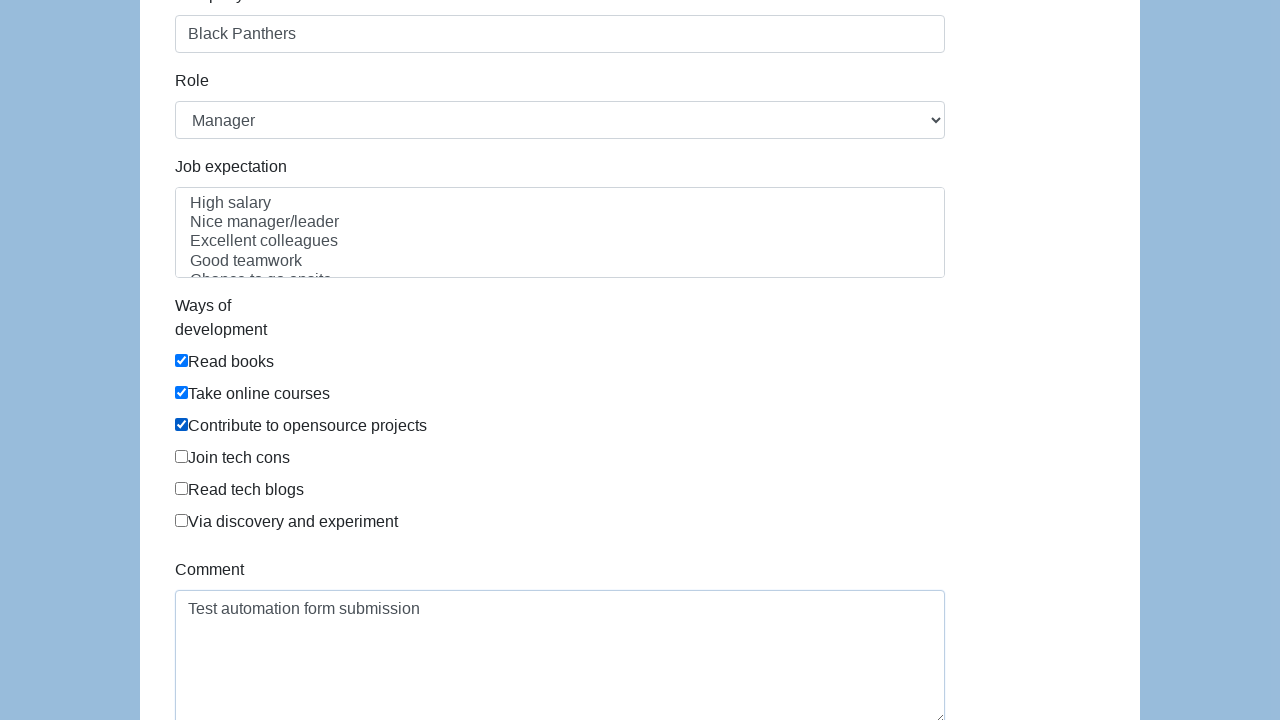

Clicked submit button to submit the form at (213, 665) on #submit
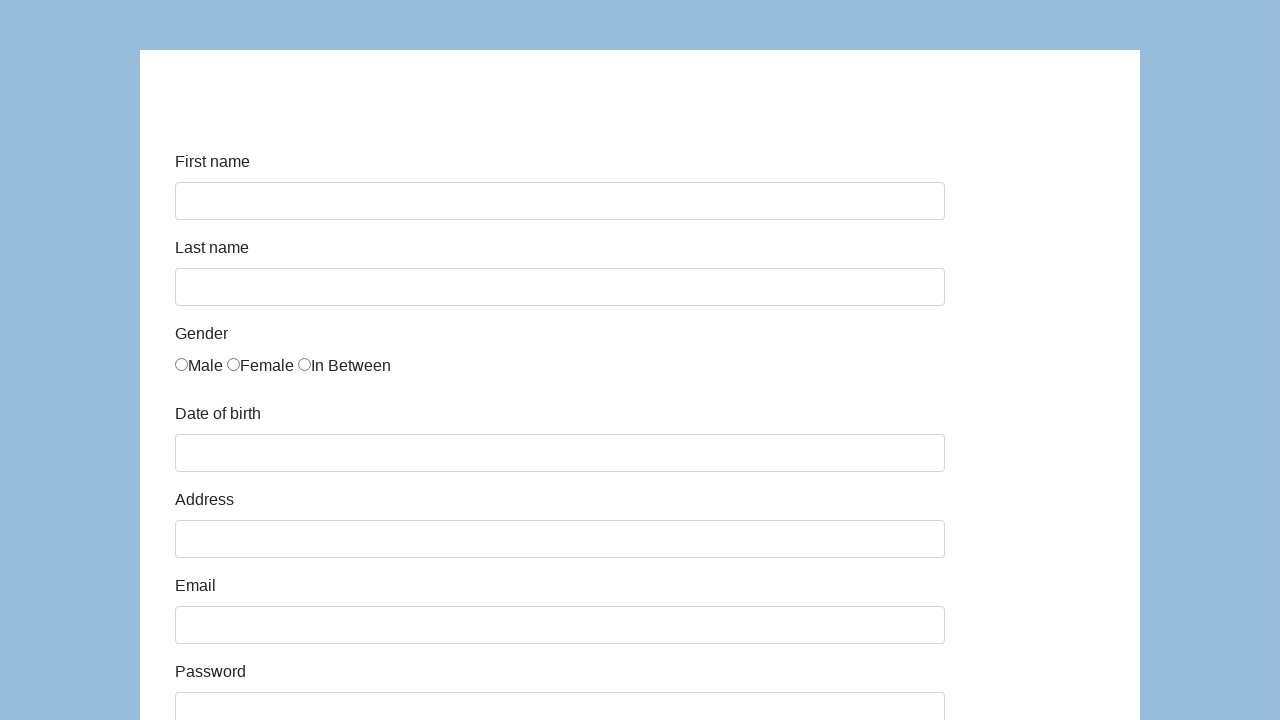

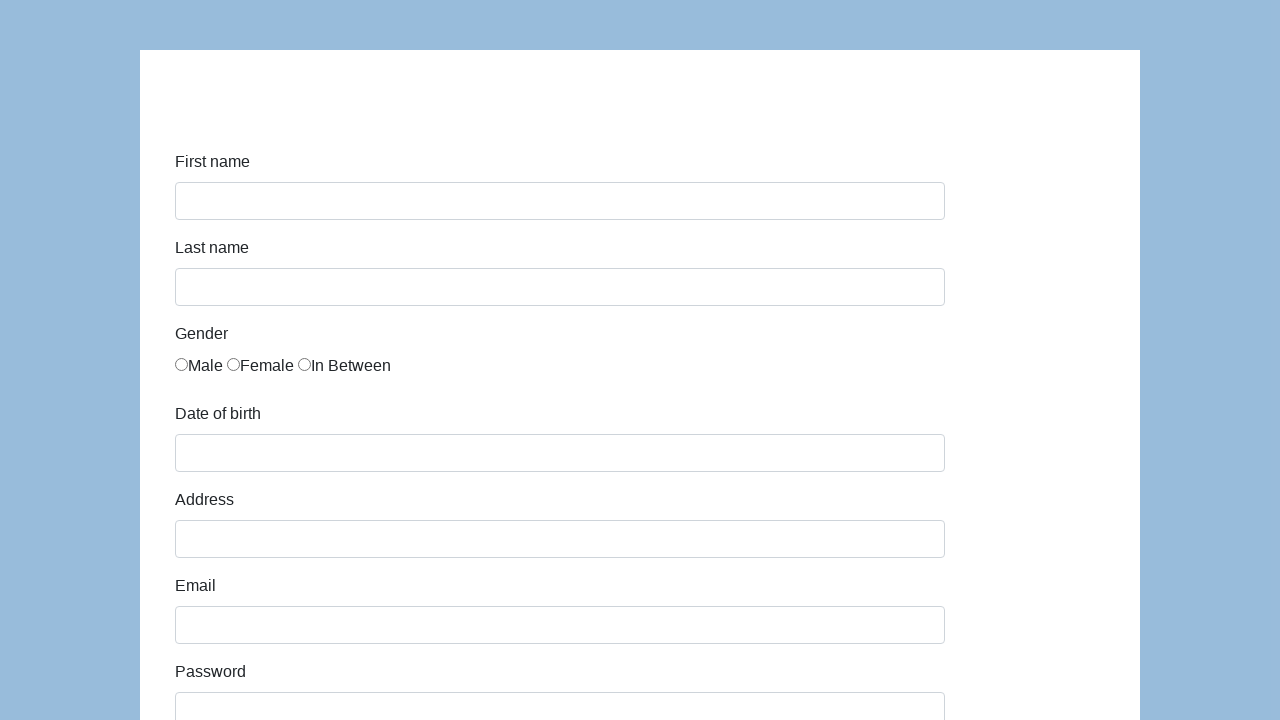